Tests autosuggest dropdown functionality by typing "ind" and selecting "India" from the suggestions

Starting URL: https://rahulshettyacademy.com/dropdownsPractise/

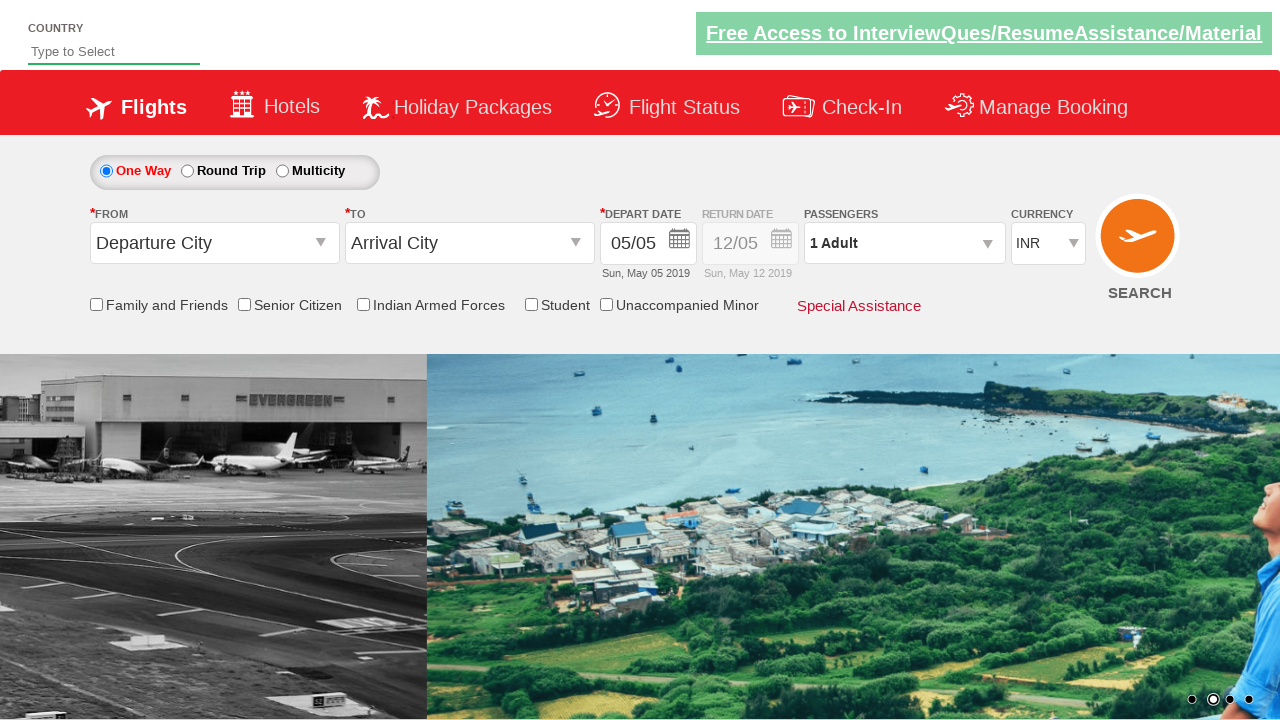

Typed 'ind' in autosuggest field on #autosuggest
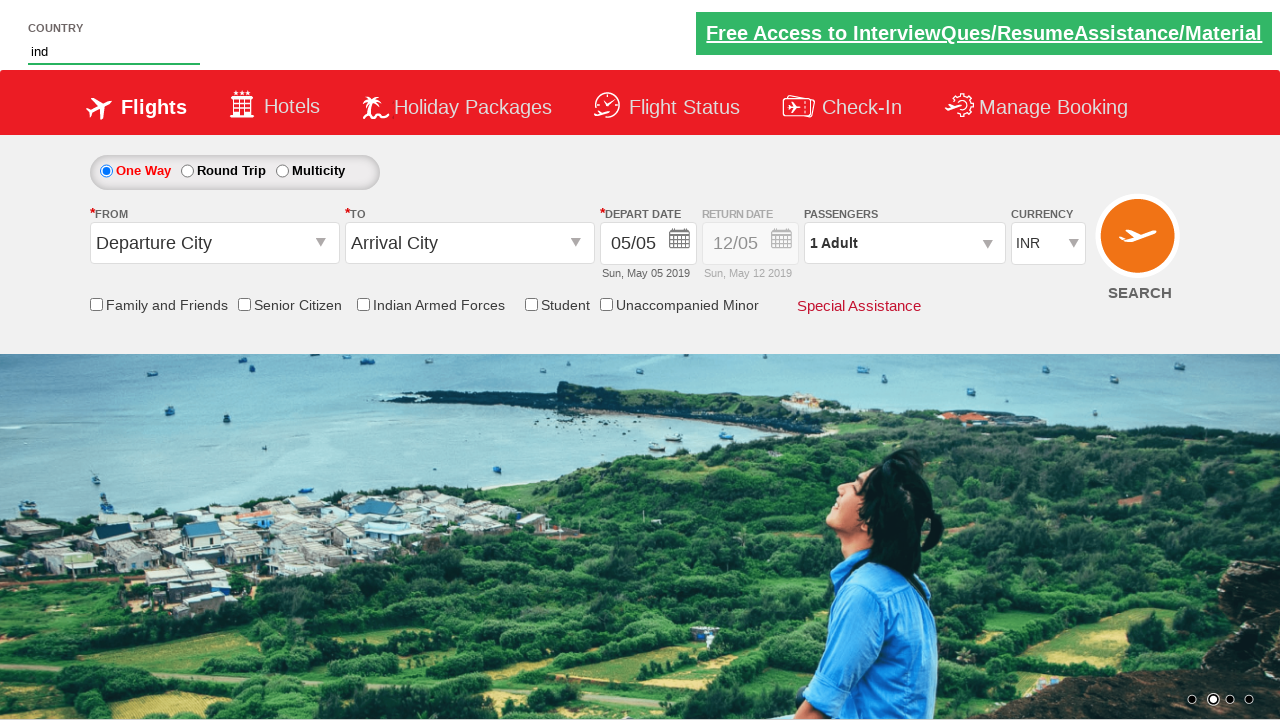

Autosuggest dropdown appeared with suggestions
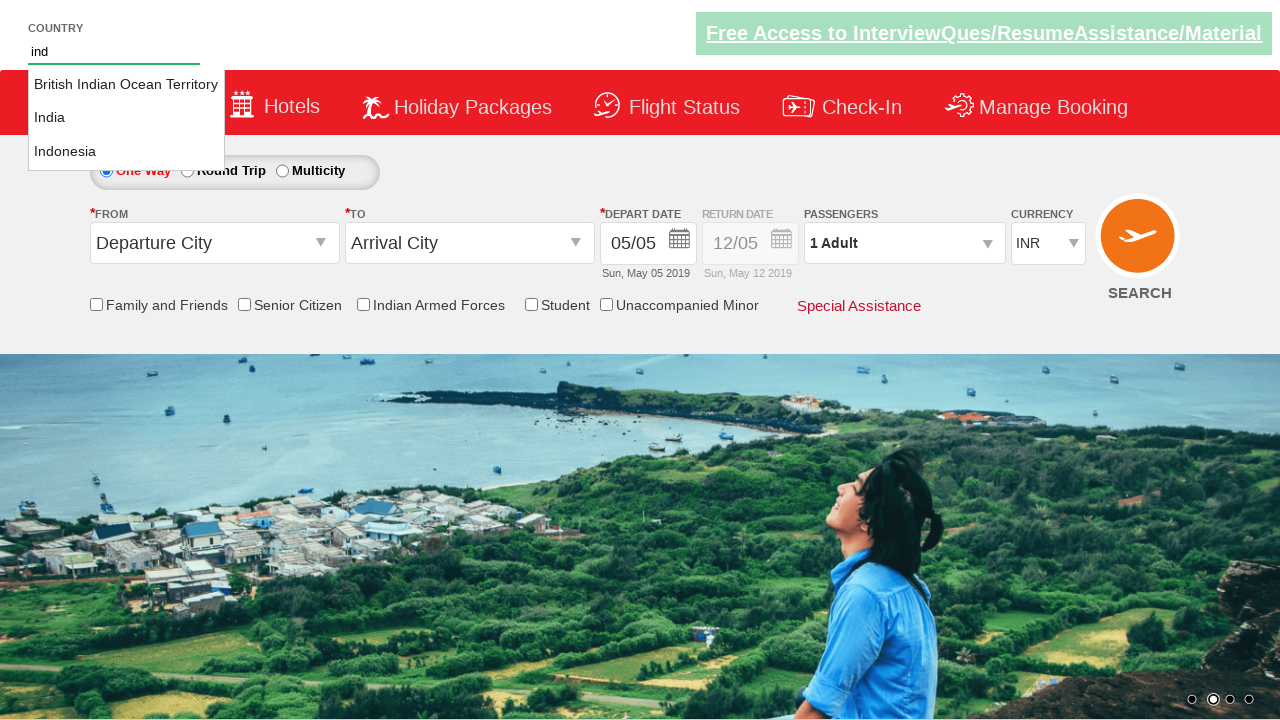

Retrieved all autosuggest options
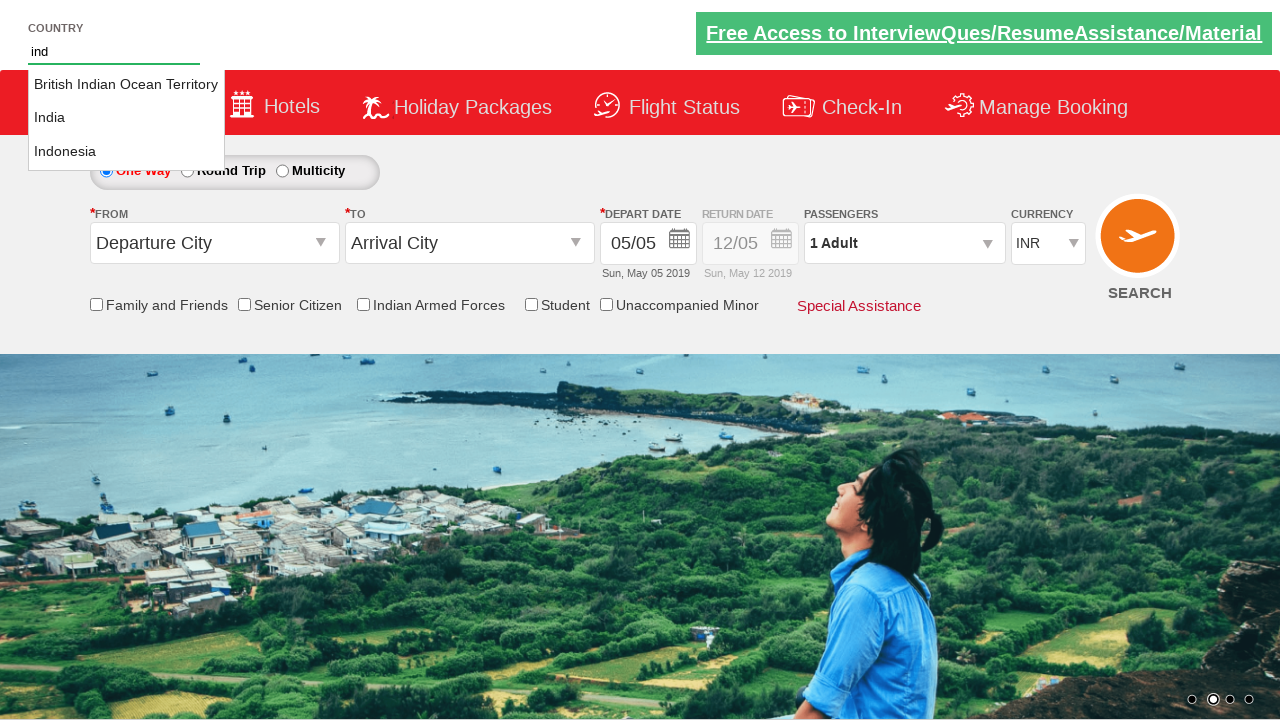

Selected 'India' from autosuggest dropdown at (126, 118) on xpath=//li[@class='ui-menu-item']/a >> nth=1
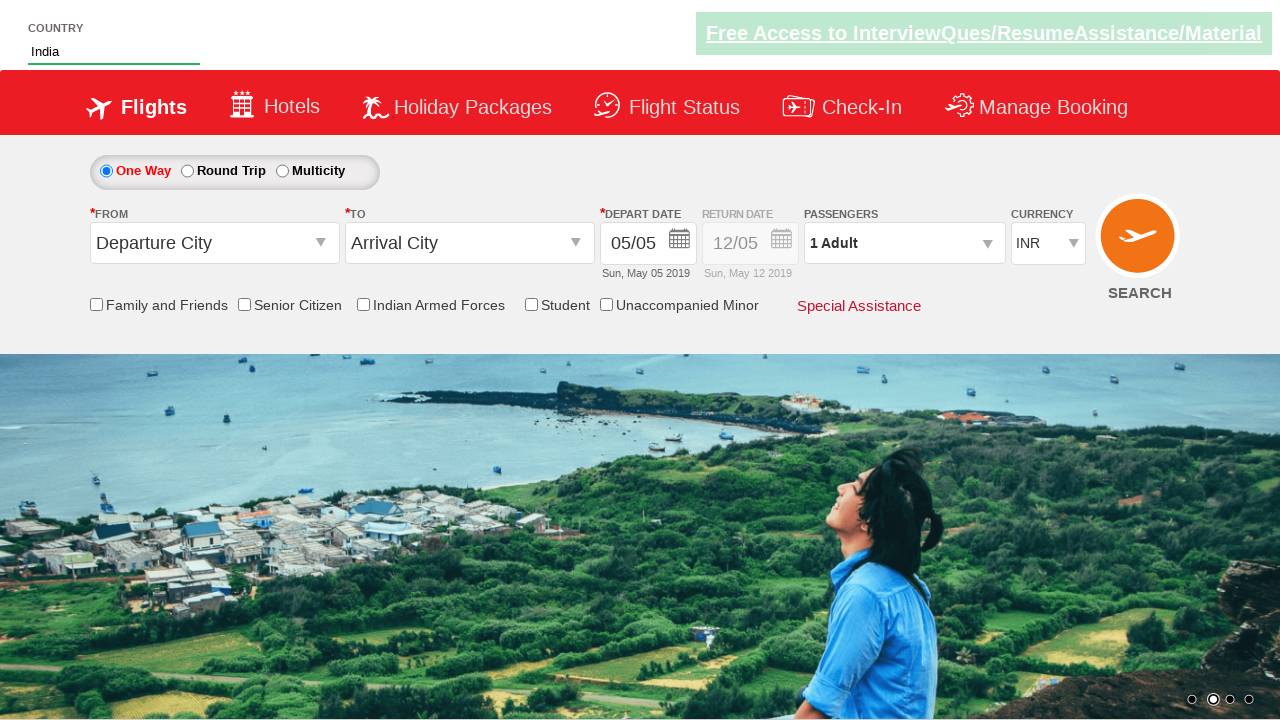

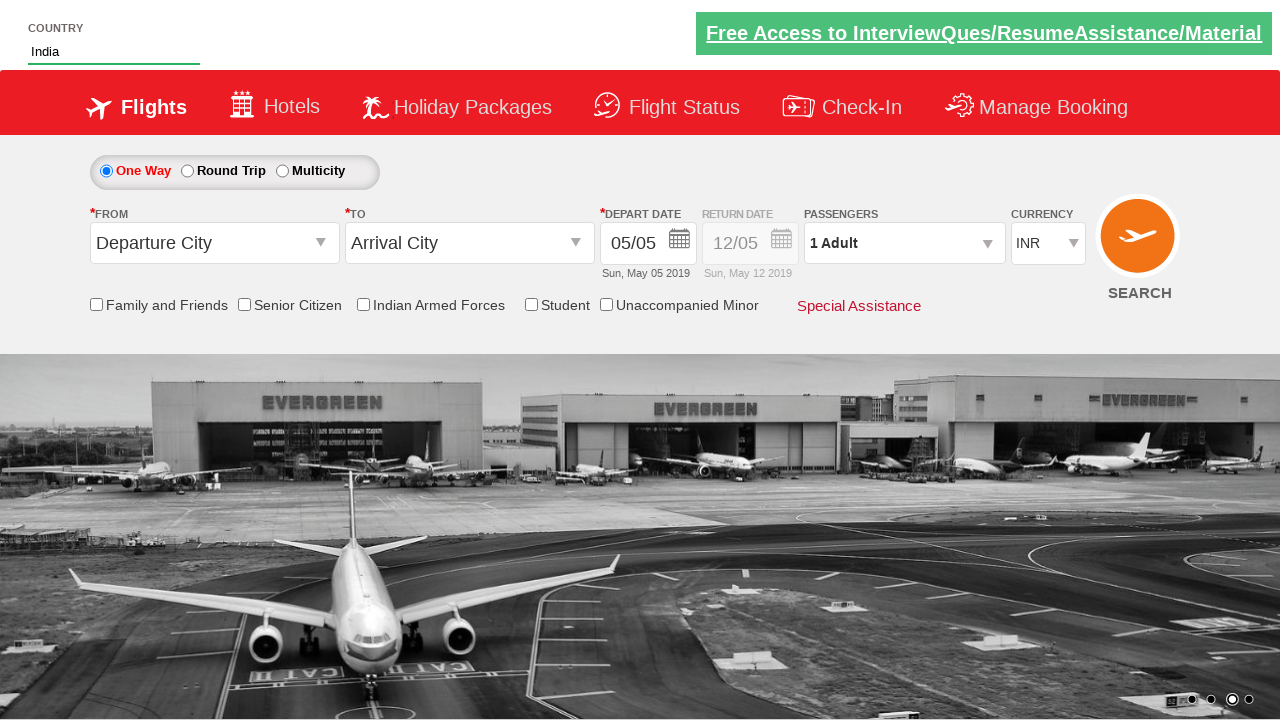